Tests hovering over the makeup menu on Nykaa website, clicking on Face subcategory, switching to the new window, and capturing the page title

Starting URL: https://www.nykaa.com/

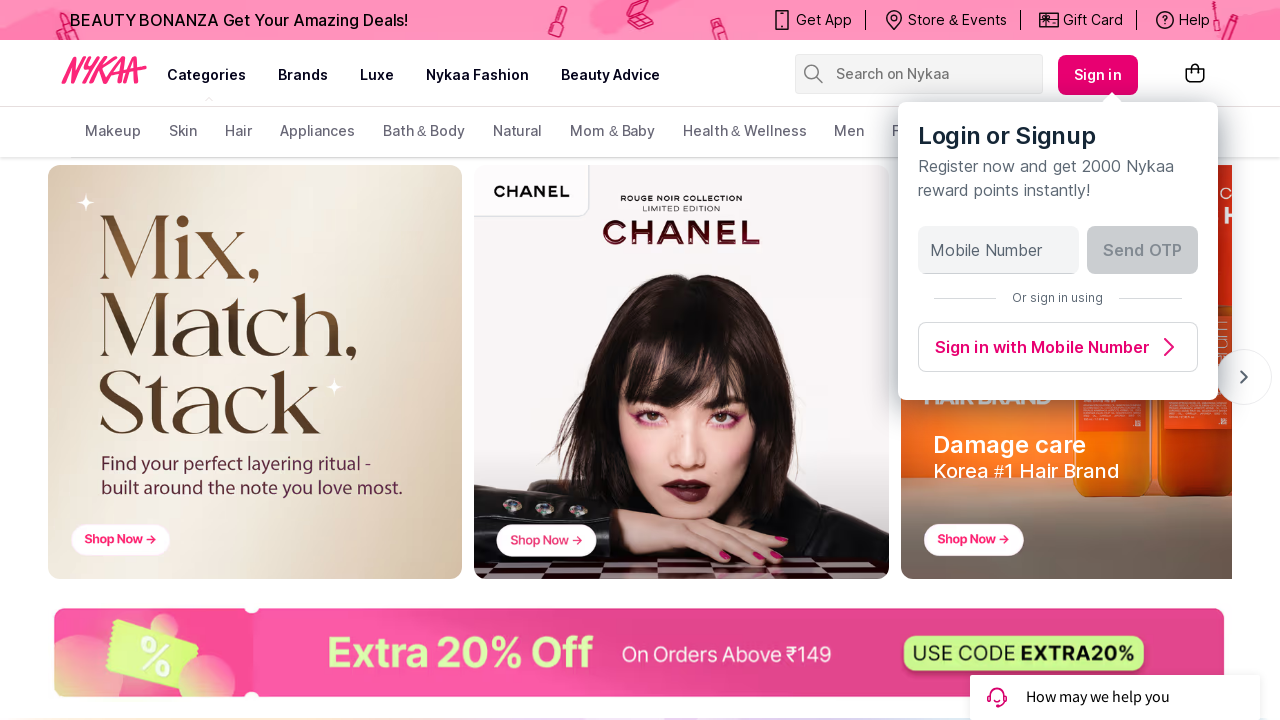

Hovered over makeup menu item at (113, 132) on xpath=(//a[text()='makeup'])[2]
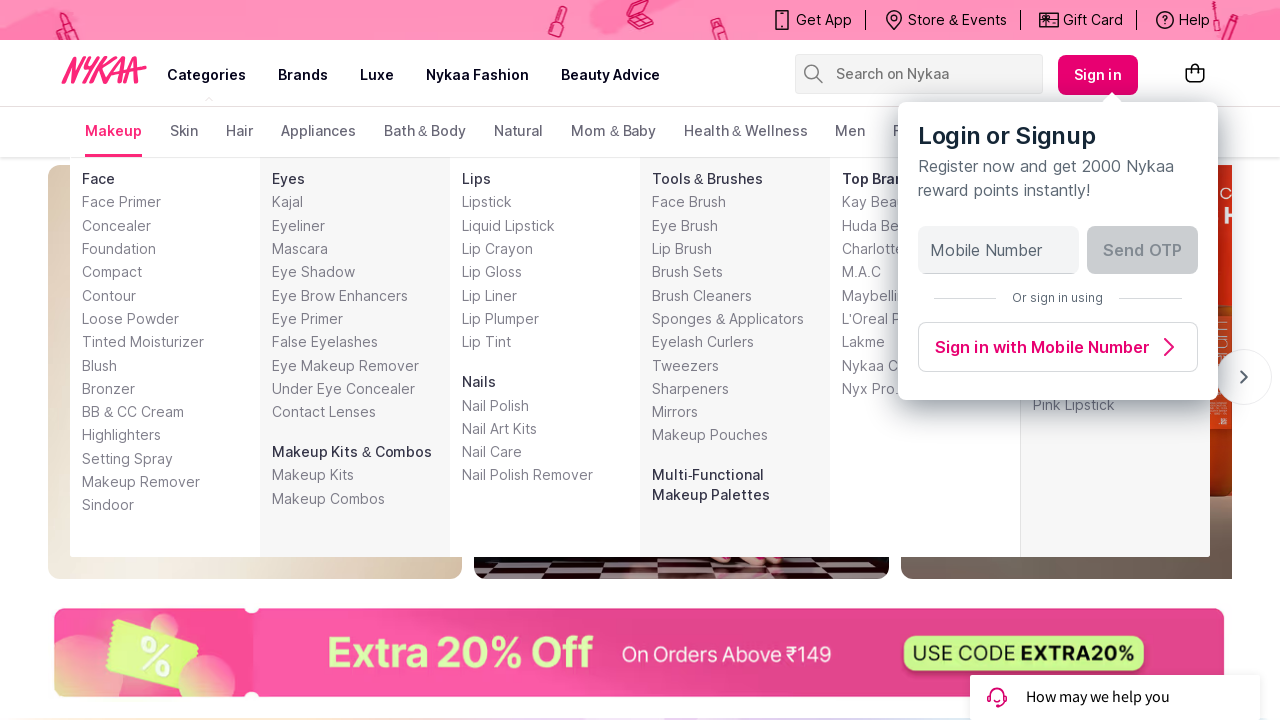

Clicked on Face subcategory at (98, 178) on xpath=//a[text()='Face']
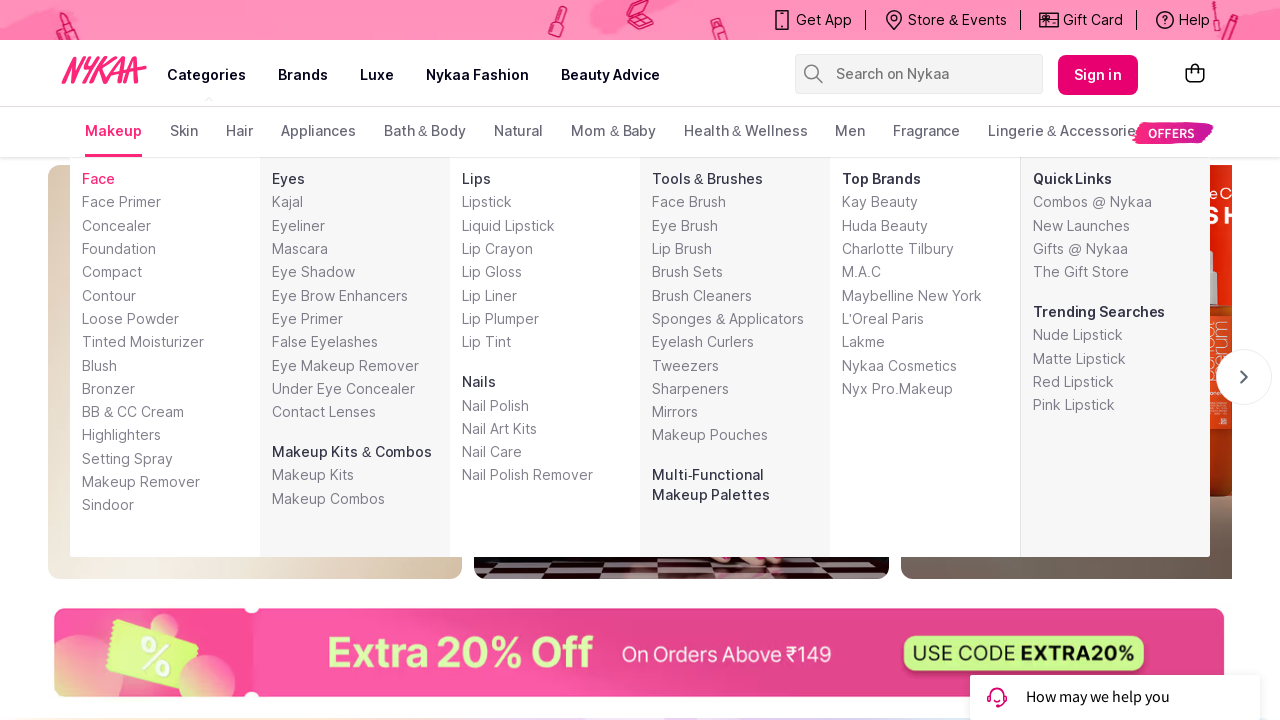

New page/tab opened and context switched
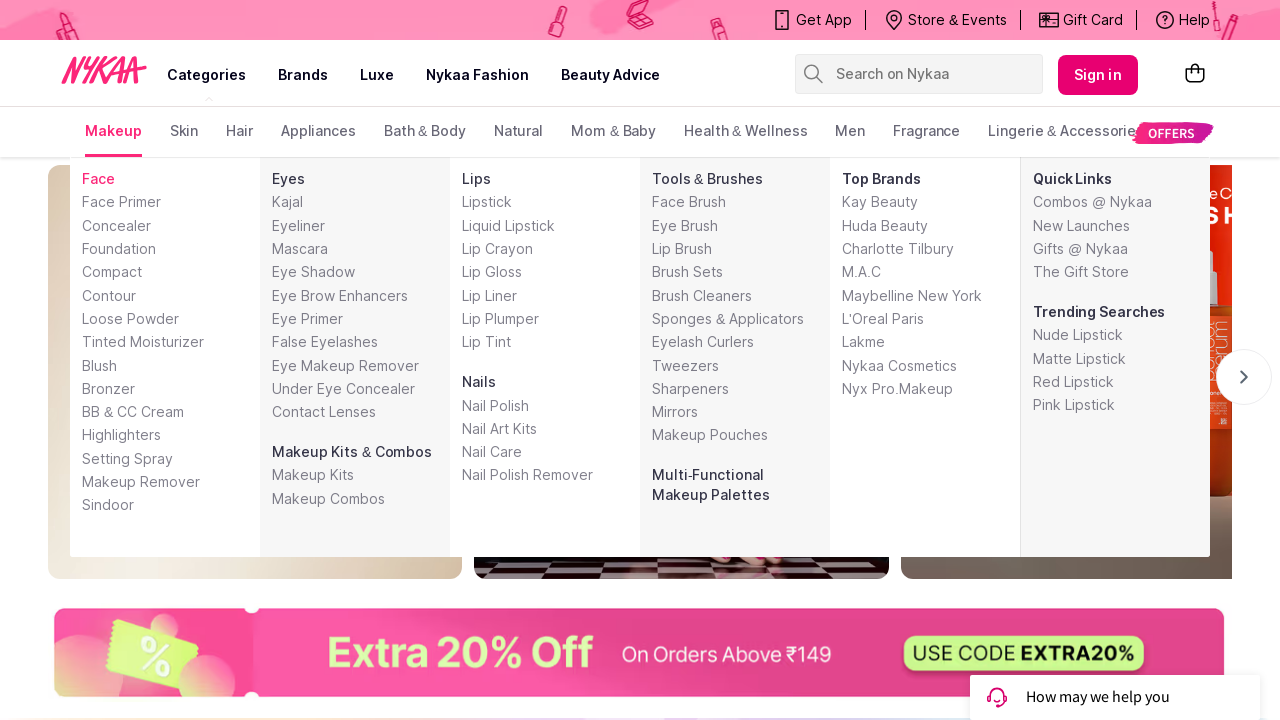

New page loaded successfully
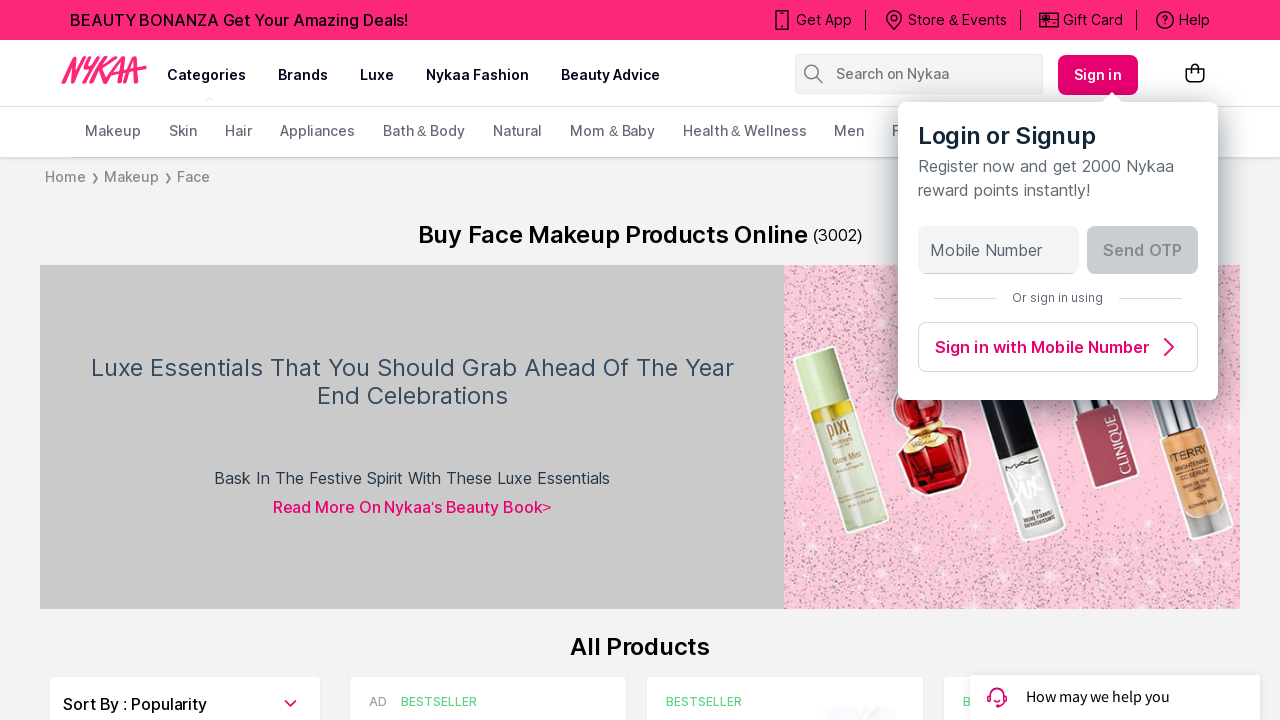

Captured new page title: Shop The Best Face Makeup From Top Rated Brands
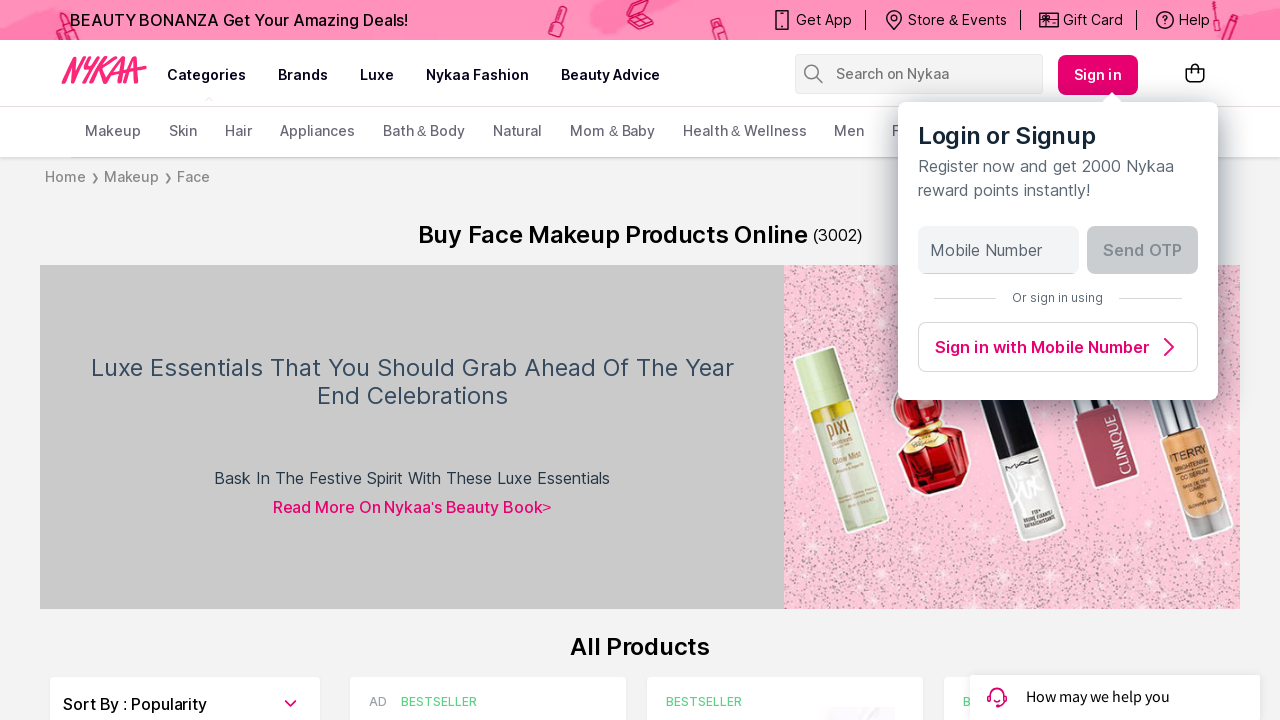

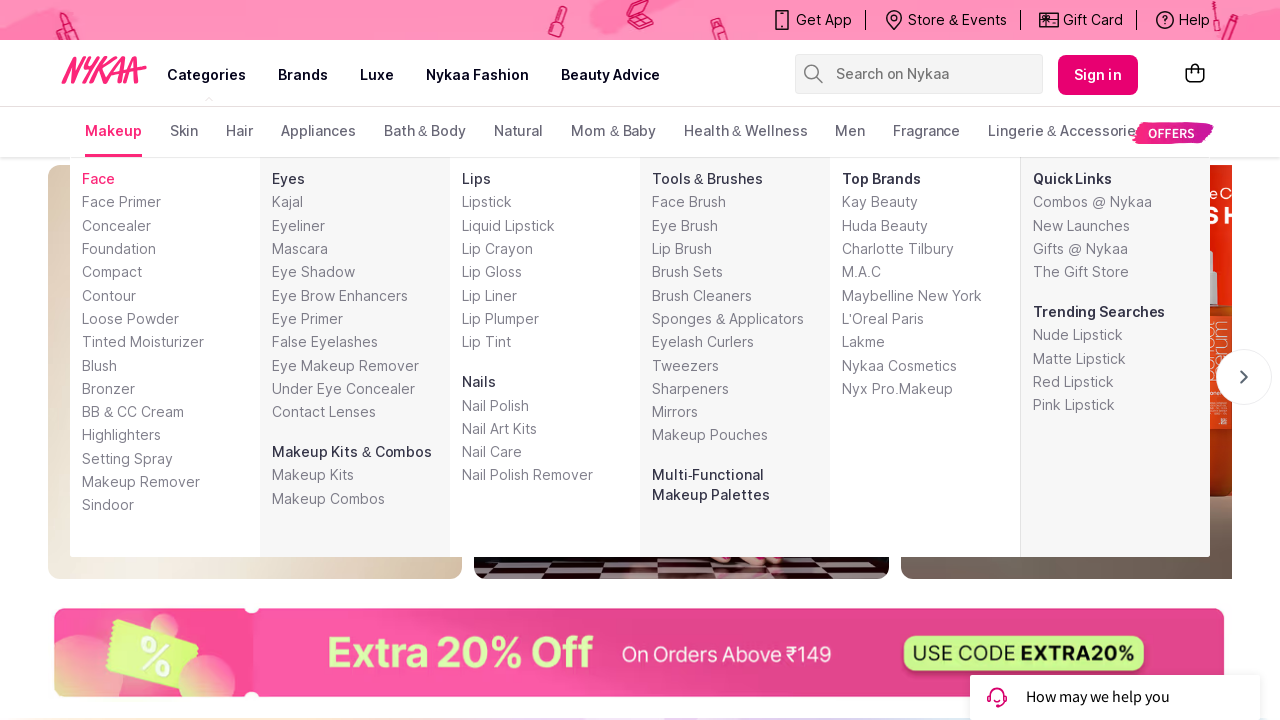